Tests checkbox functionality by clicking on a checkbox and verifying its selected state

Starting URL: https://practice.cydeo.com/checkboxes

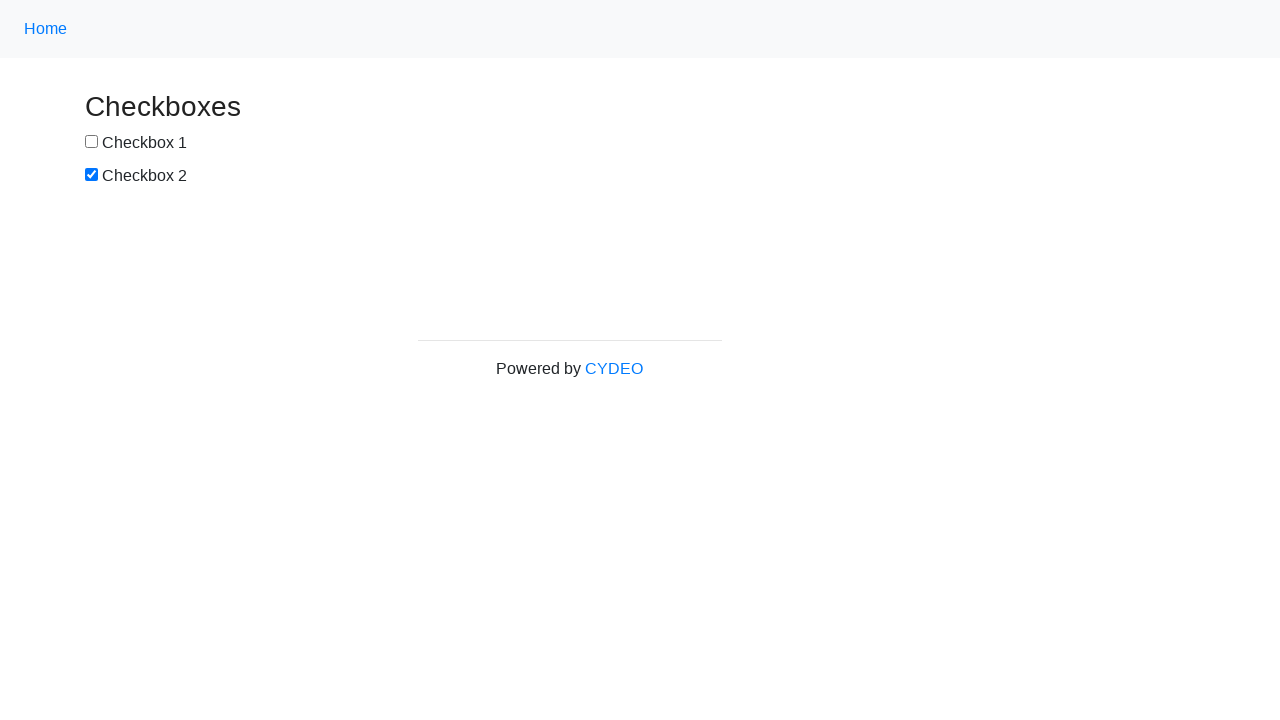

Clicked the first checkbox at (92, 142) on input[name='checkbox1']
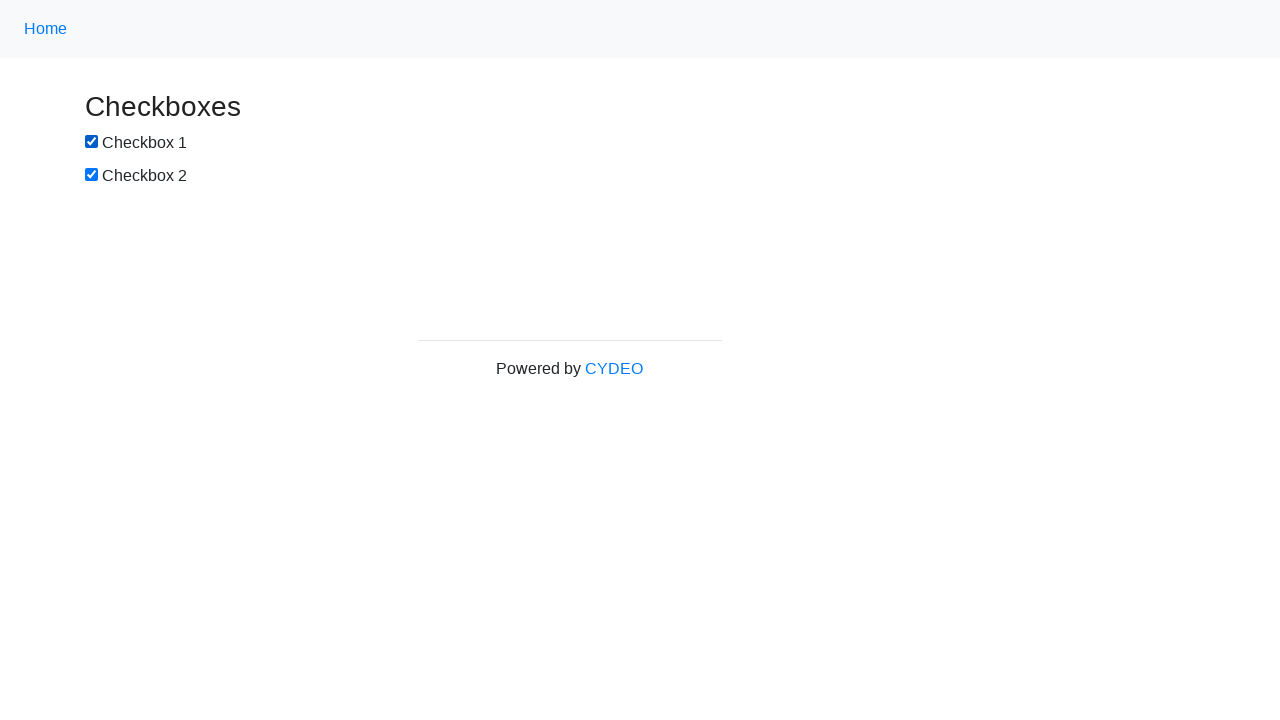

Located the first checkbox element
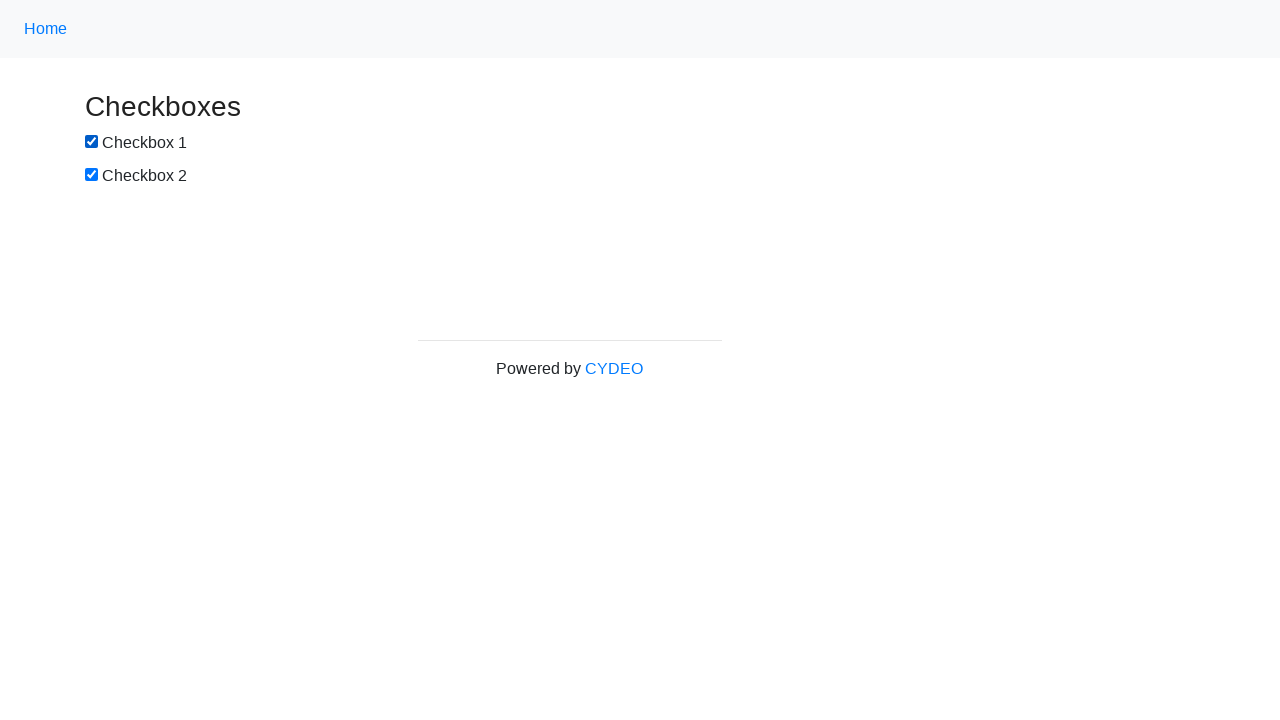

Verified that the first checkbox is checked
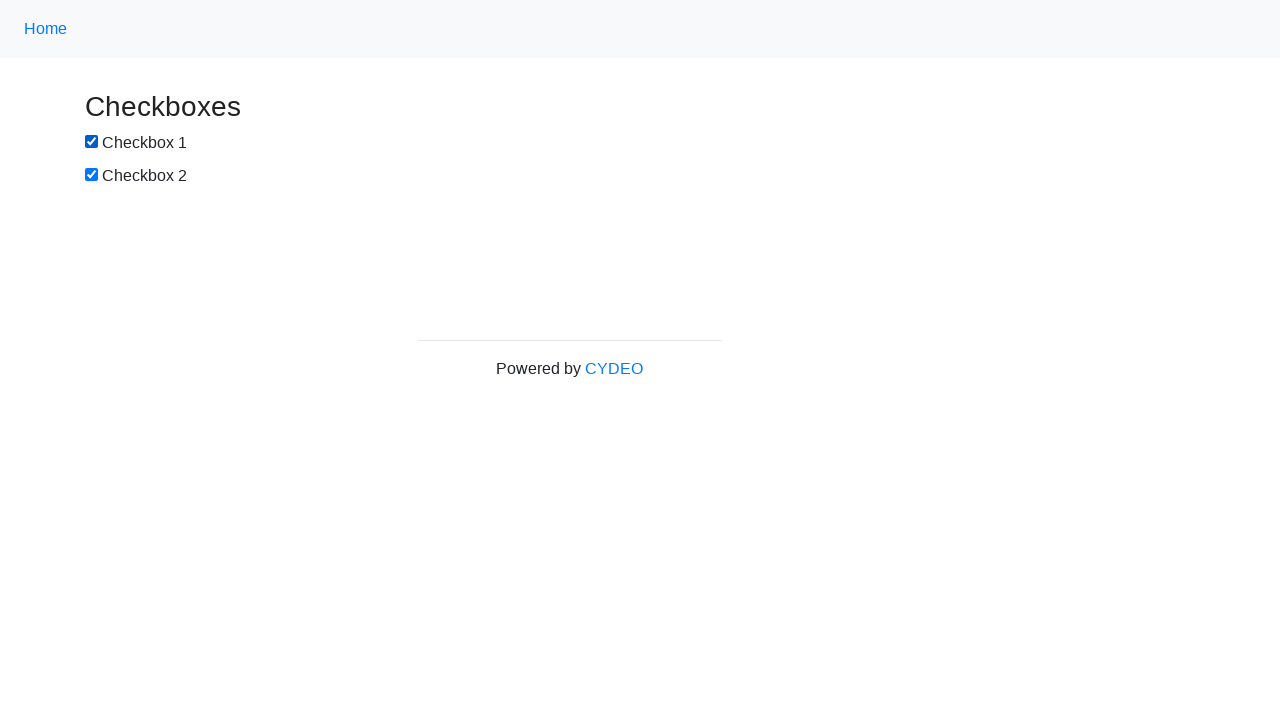

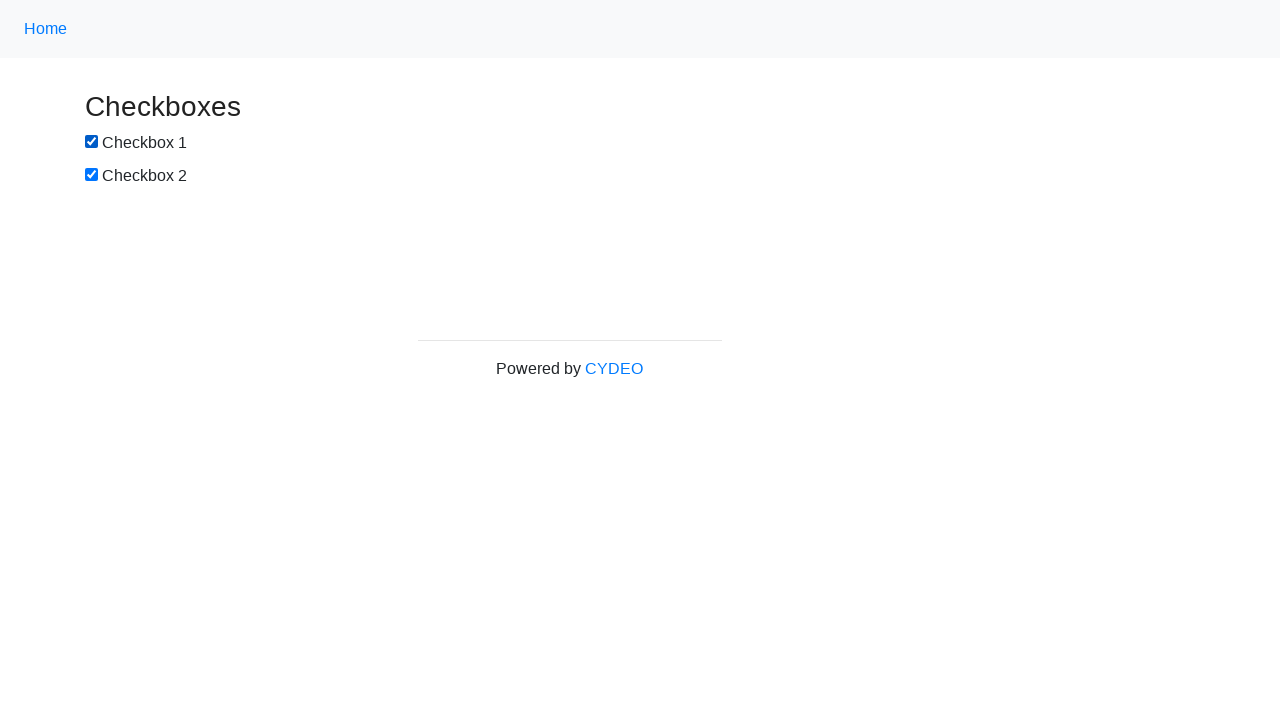